Tests that the currently applied filter is highlighted in the filter bar

Starting URL: https://demo.playwright.dev/todomvc

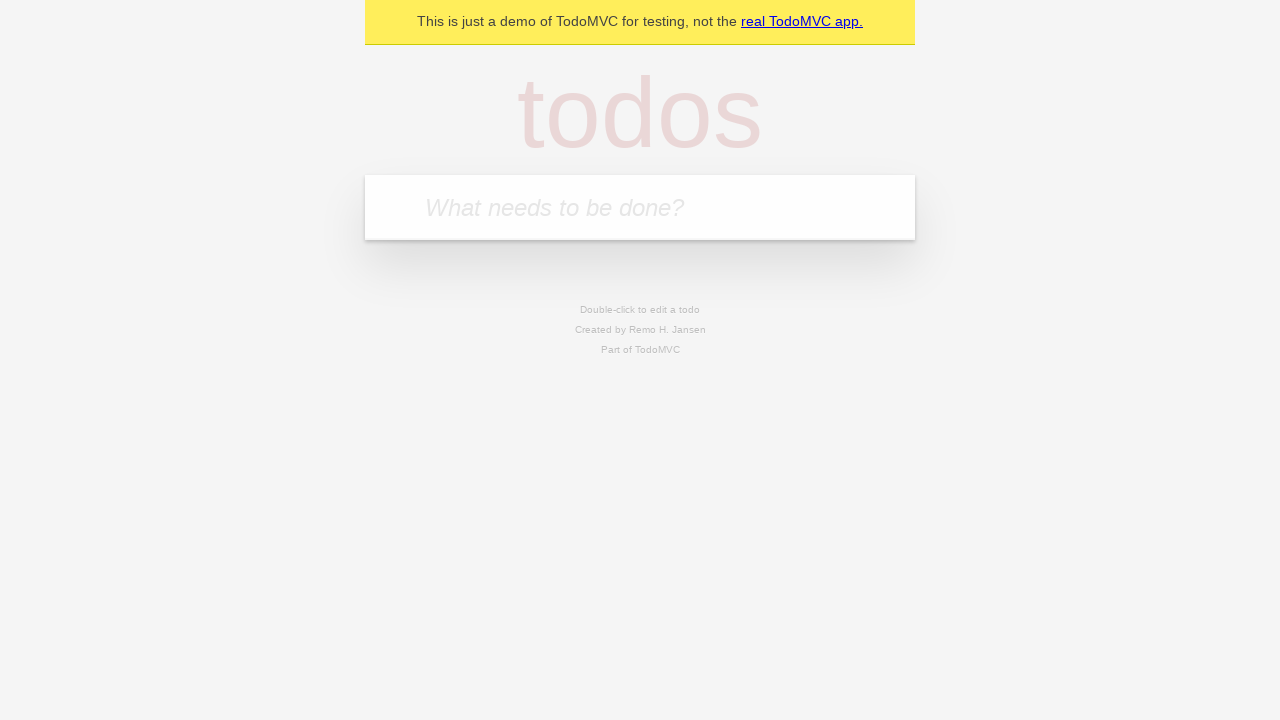

Filled new todo input with 'buy some cheese' on .new-todo
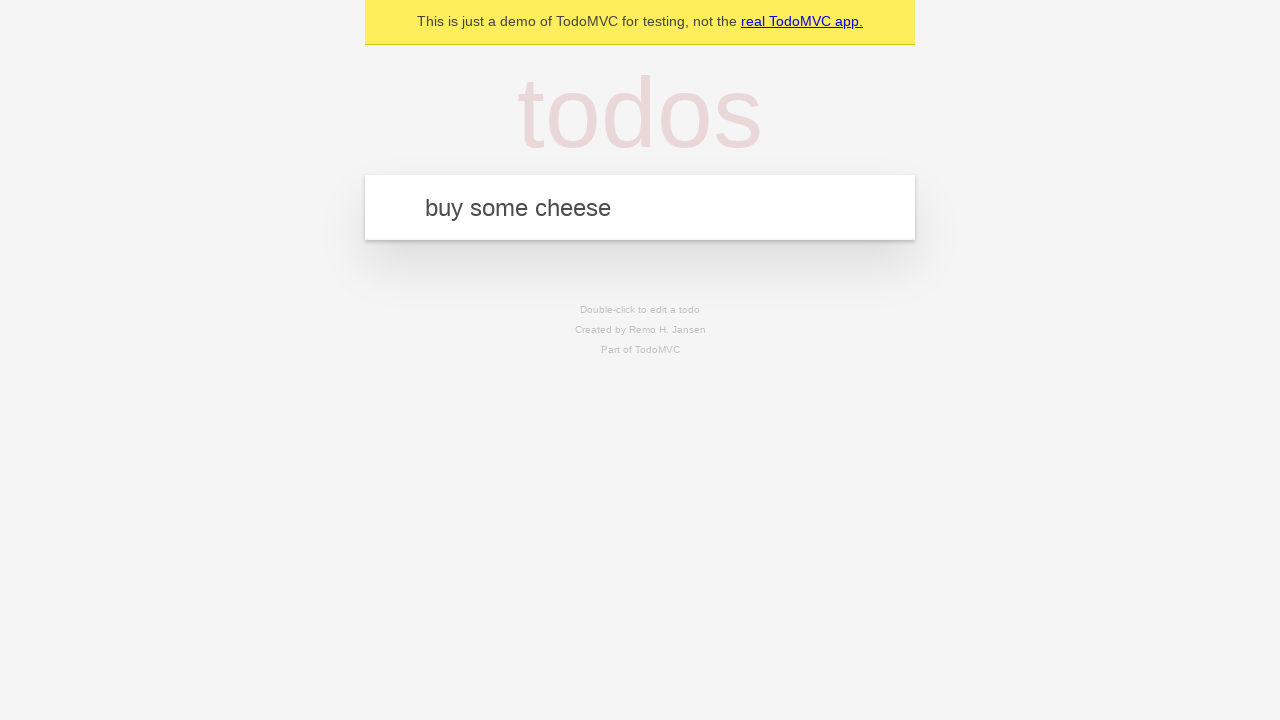

Pressed Enter to create first todo on .new-todo
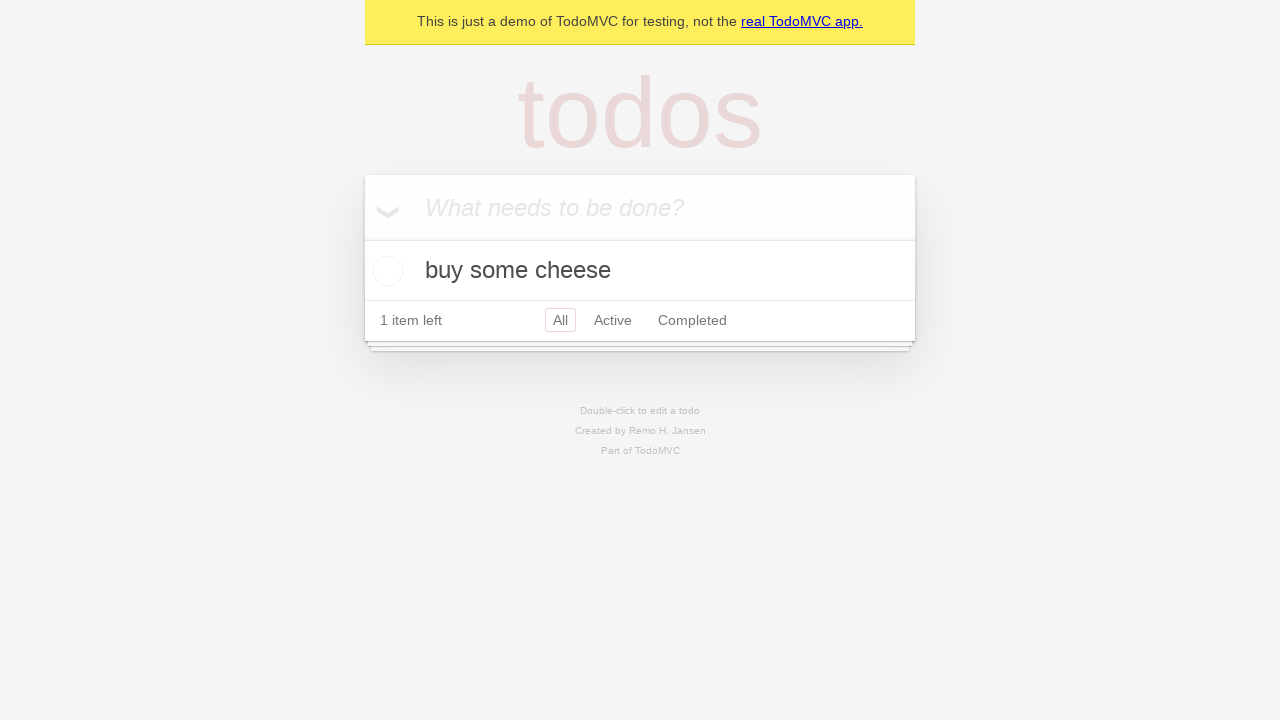

Filled new todo input with 'feed the cat' on .new-todo
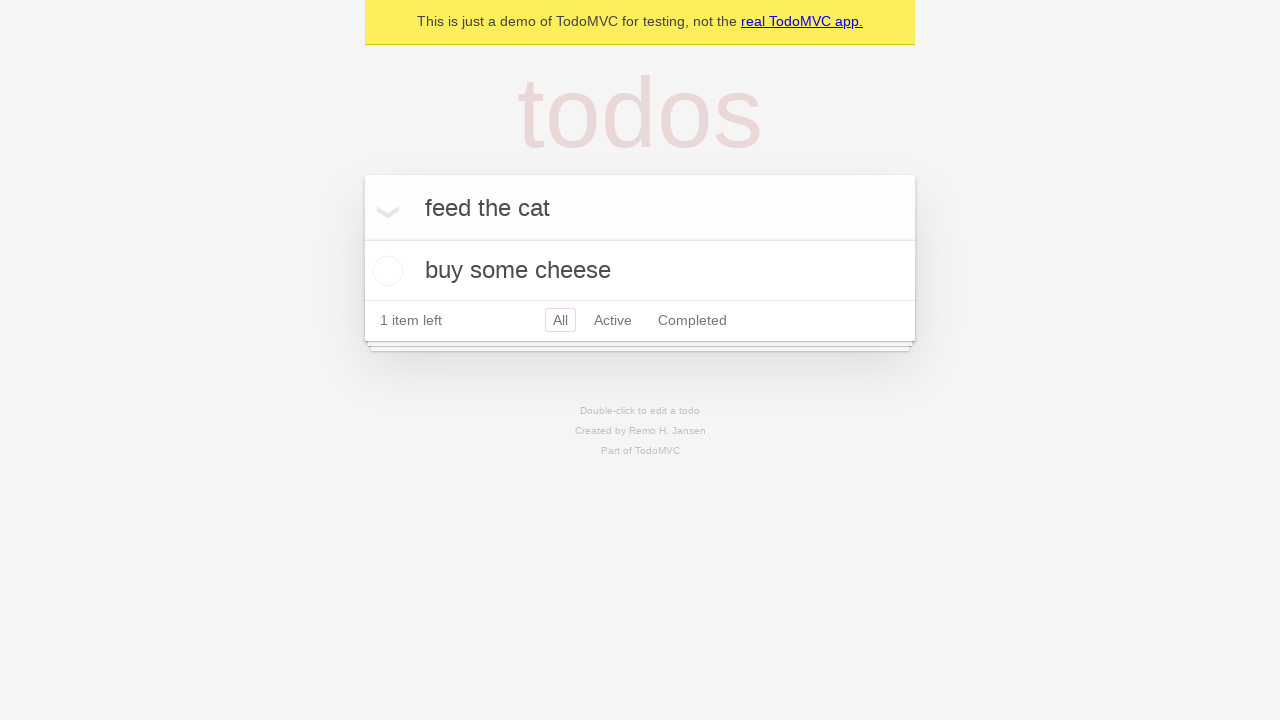

Pressed Enter to create second todo on .new-todo
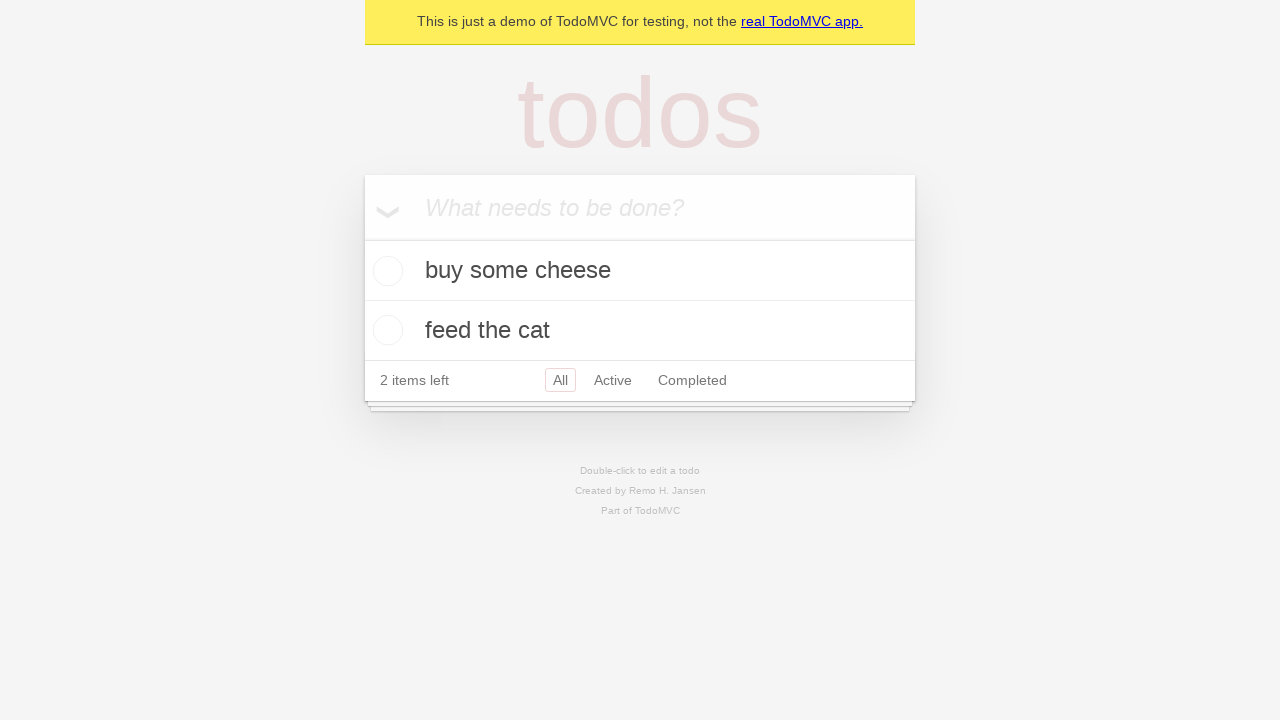

Filled new todo input with 'book a doctors appointment' on .new-todo
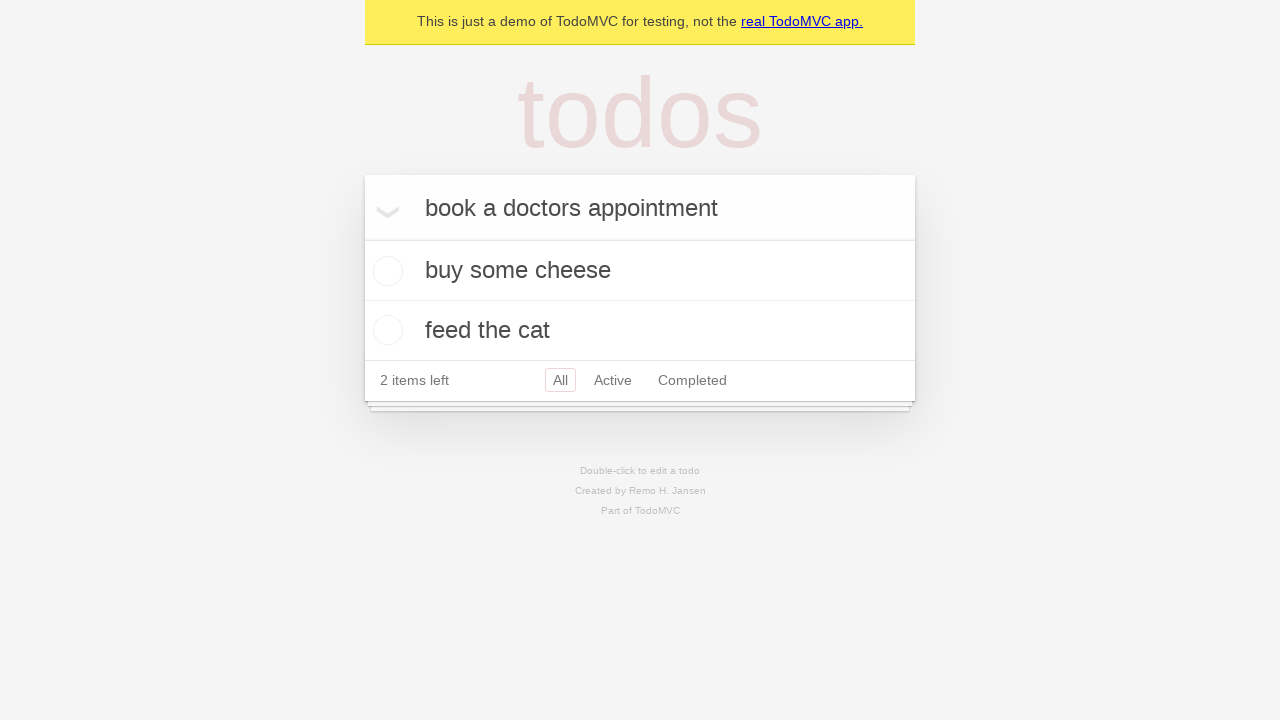

Pressed Enter to create third todo on .new-todo
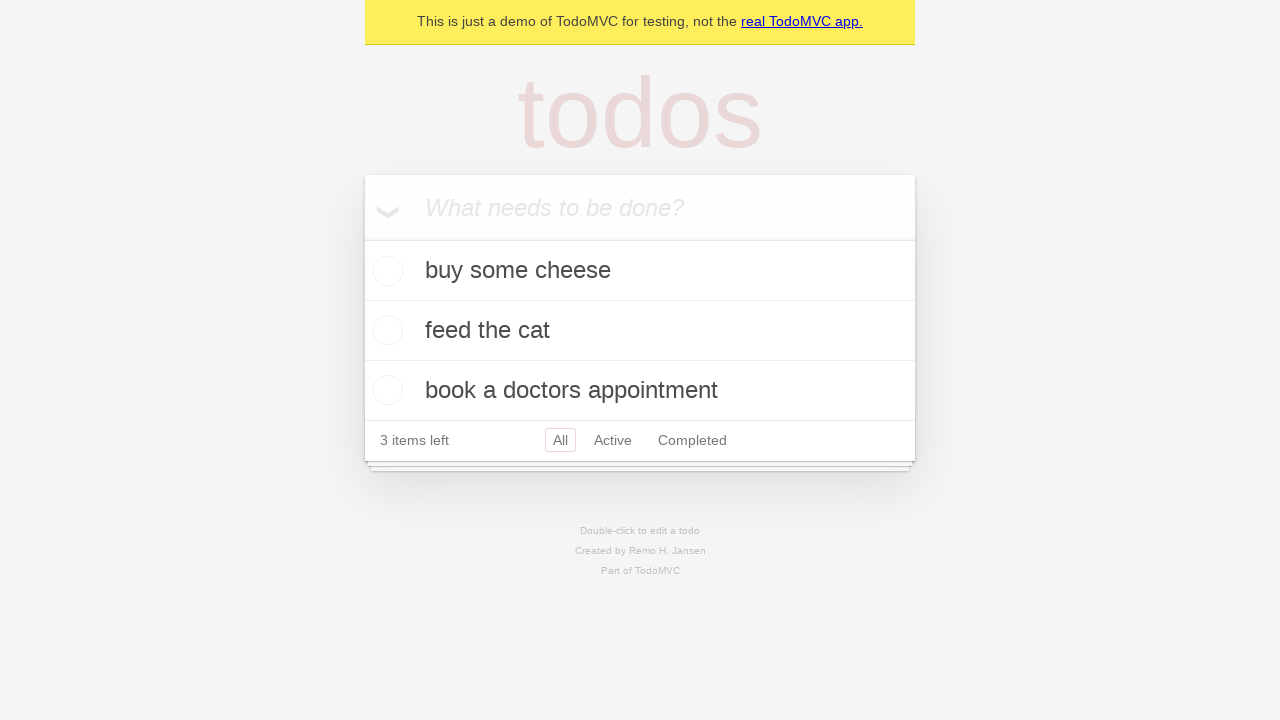

Clicked Active filter at (613, 440) on .filters >> text=Active
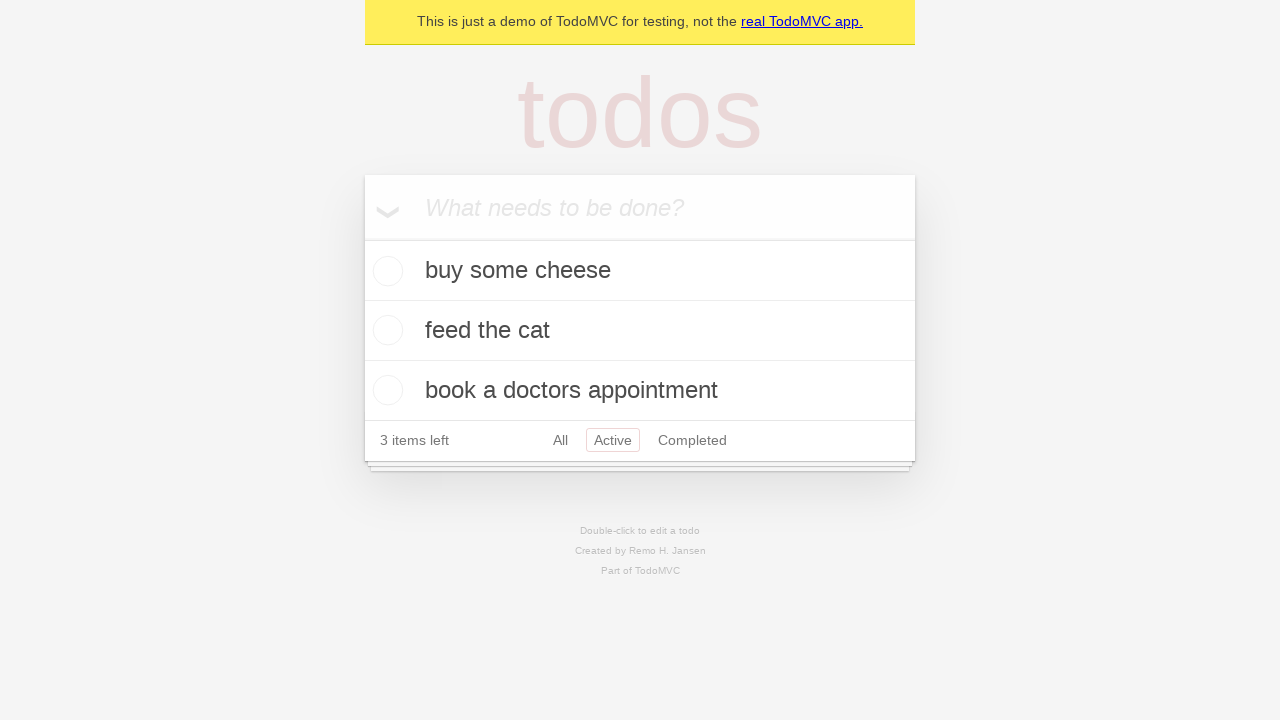

Clicked Completed filter to verify it is highlighted as currently applied at (692, 440) on .filters >> text=Completed
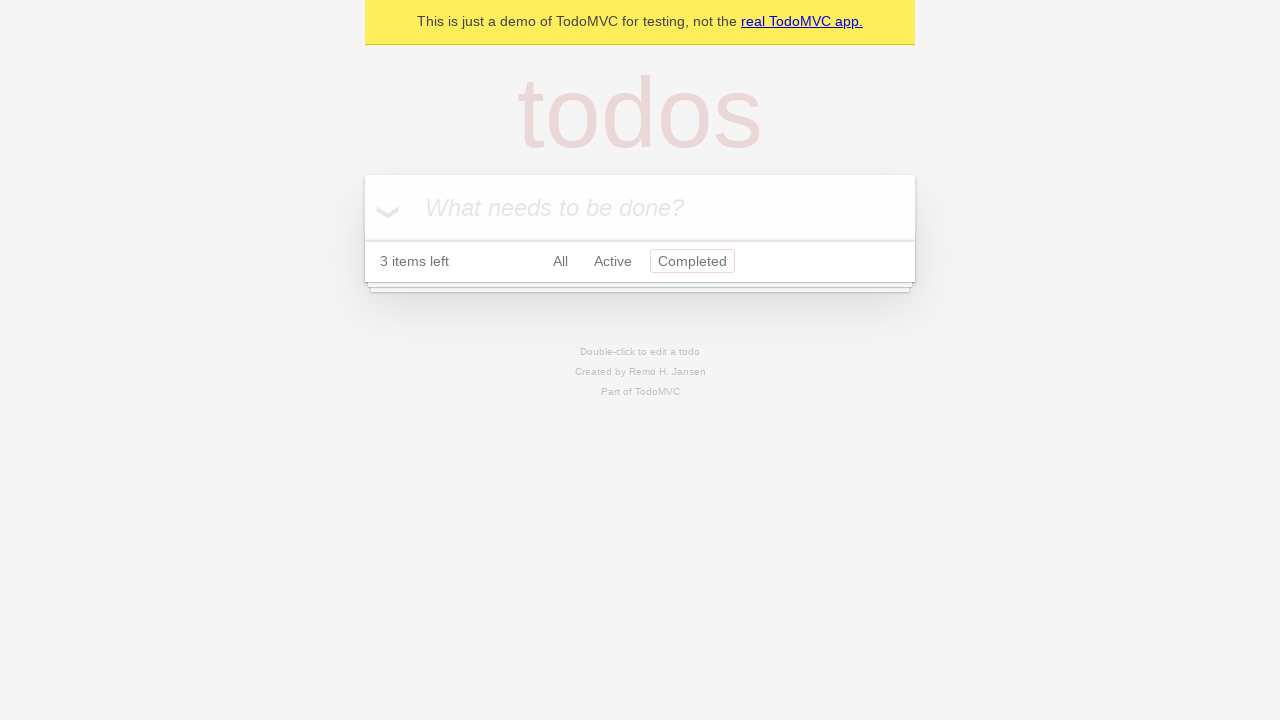

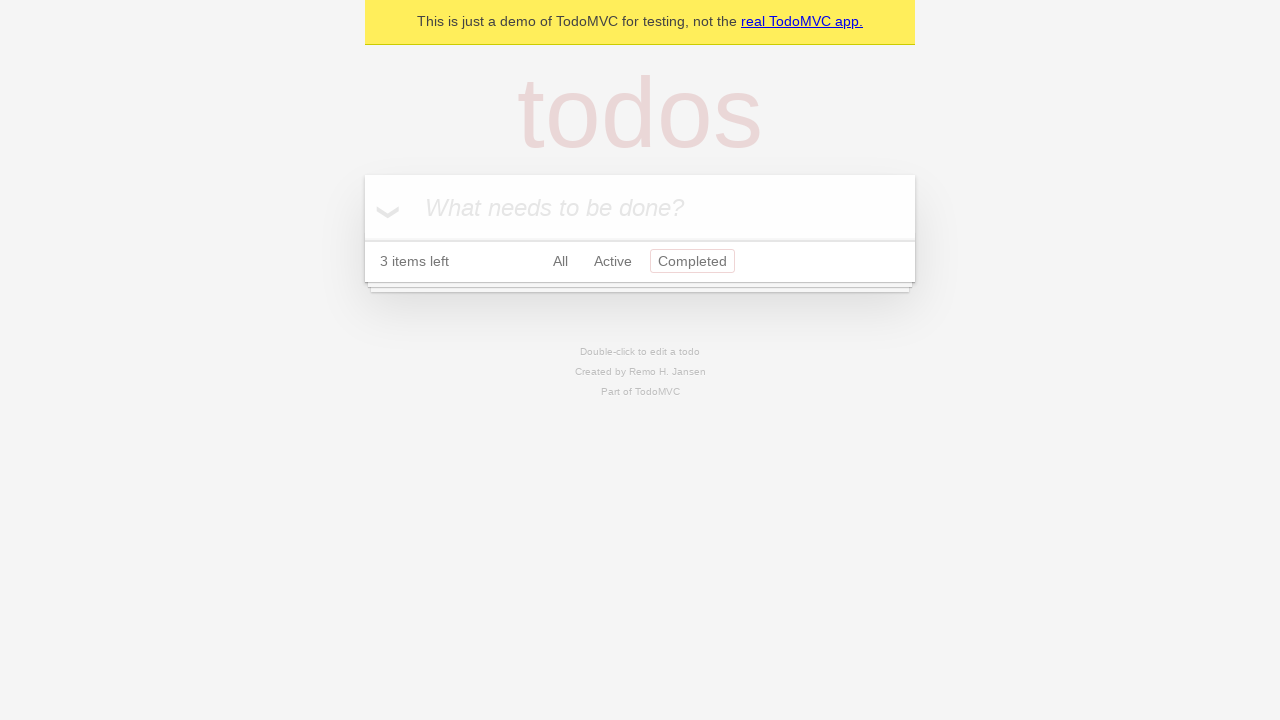